Tests dynamic dropdown functionality by clicking on an origin station dropdown, selecting a departure city (Agartala - AIP), and then selecting a destination city (Hyderabad - HYD).

Starting URL: https://rahulshettyacademy.com/dropdownsPractise/

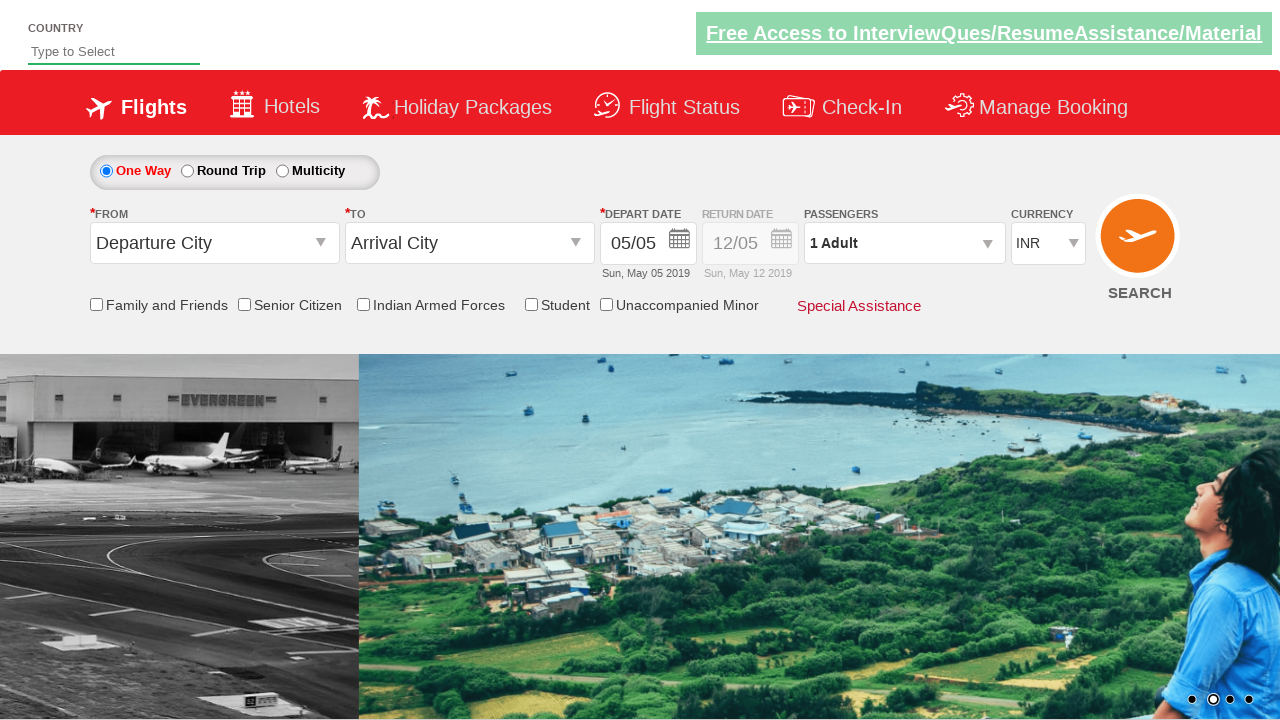

Clicked on origin station dropdown to open it at (214, 243) on #ctl00_mainContent_ddl_originStation1_CTXT
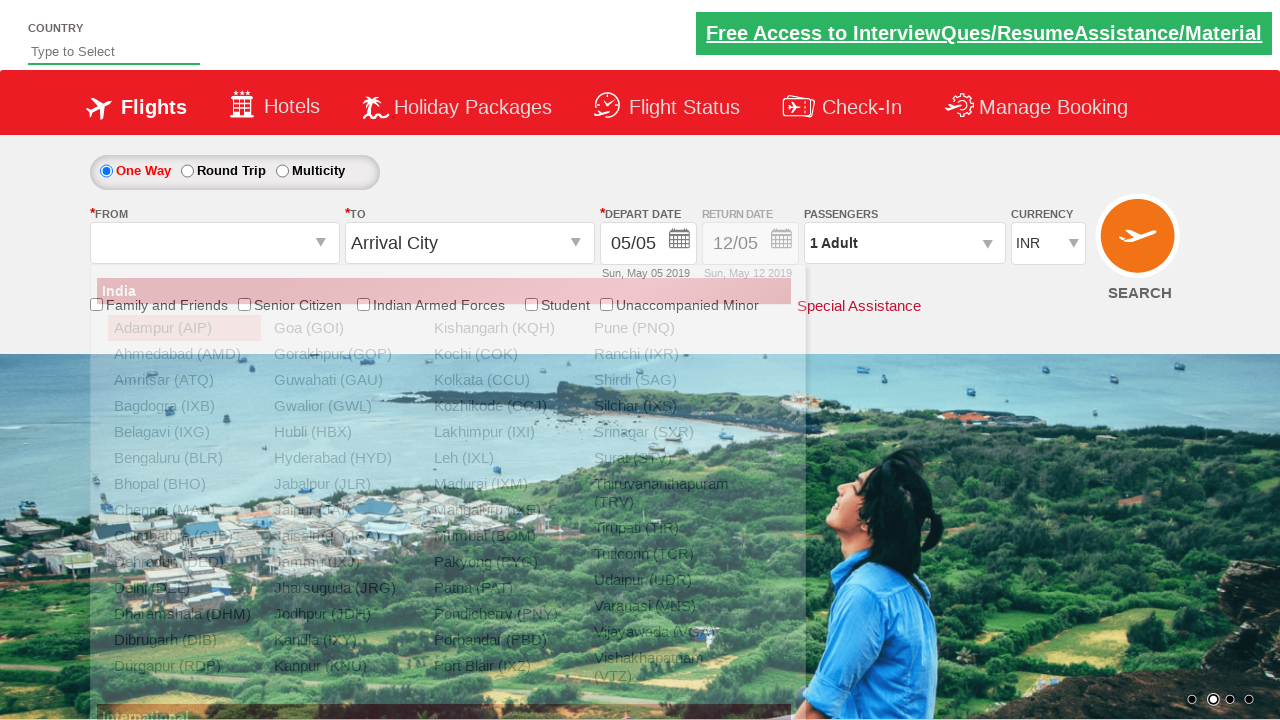

Waited for origin dropdown options to appear
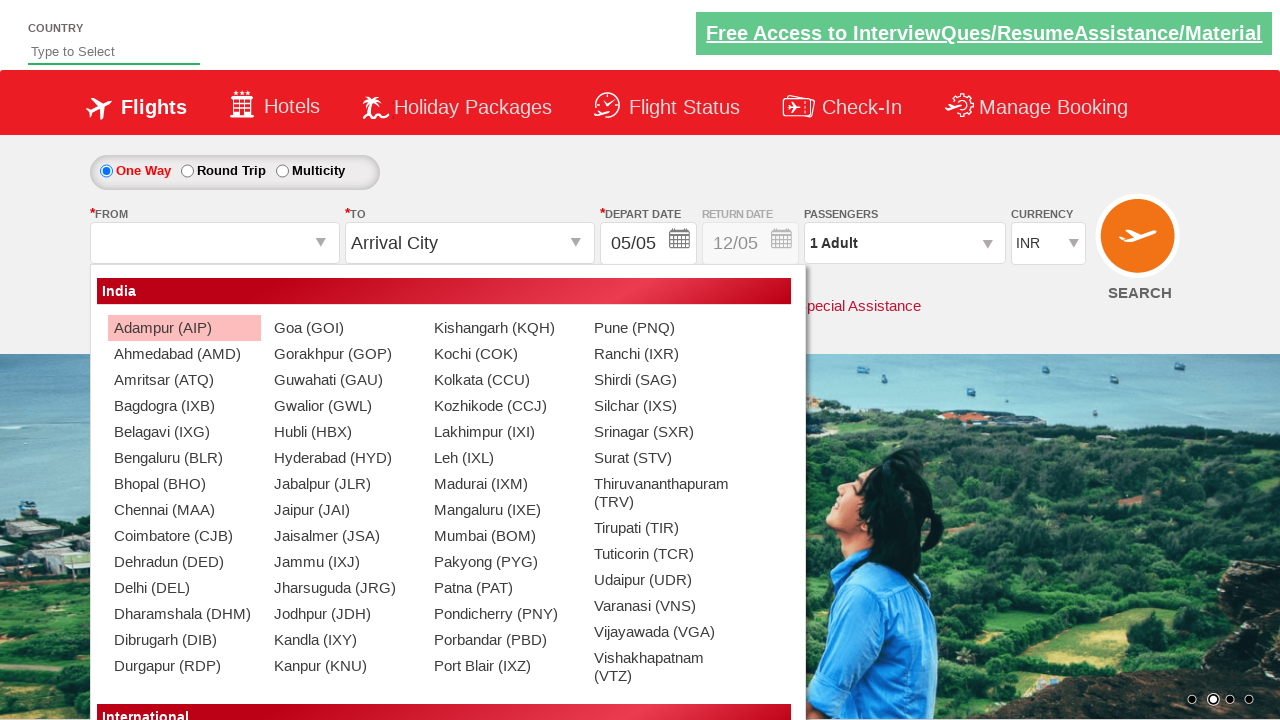

Selected Agartala (AIP) as origin city at (184, 328) on a[value='AIP']
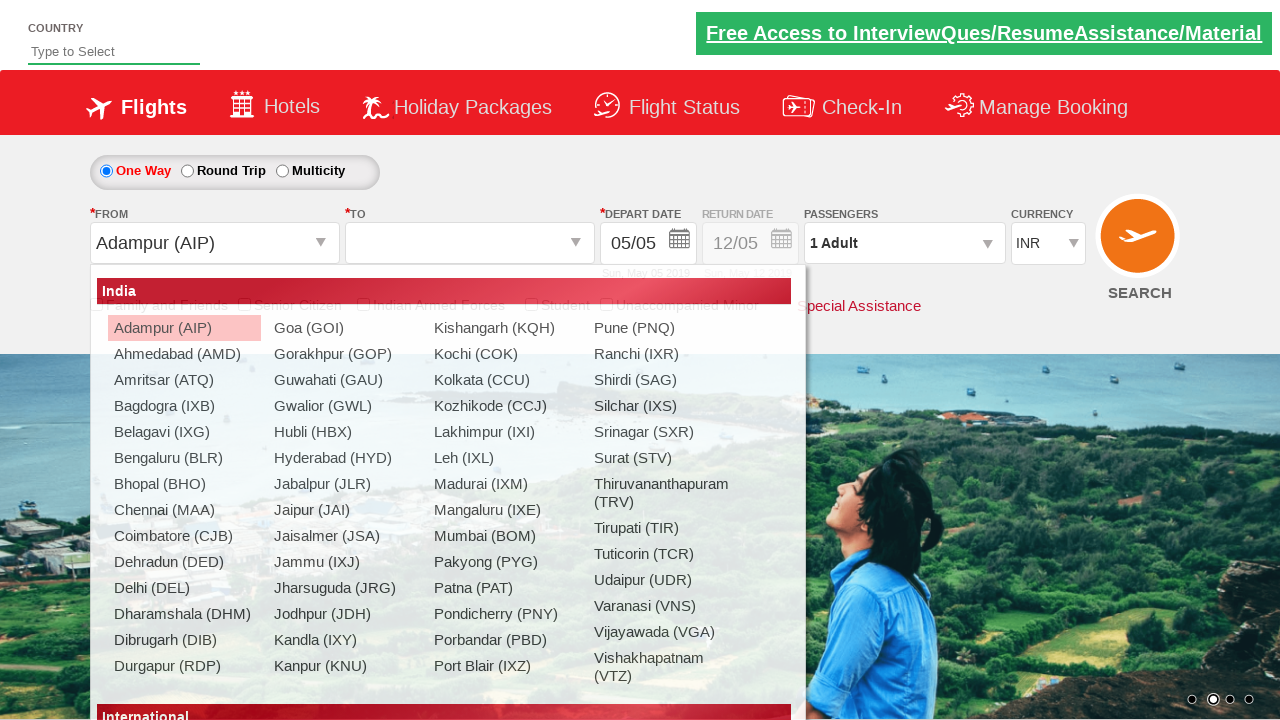

Waited for destination dropdown options to appear
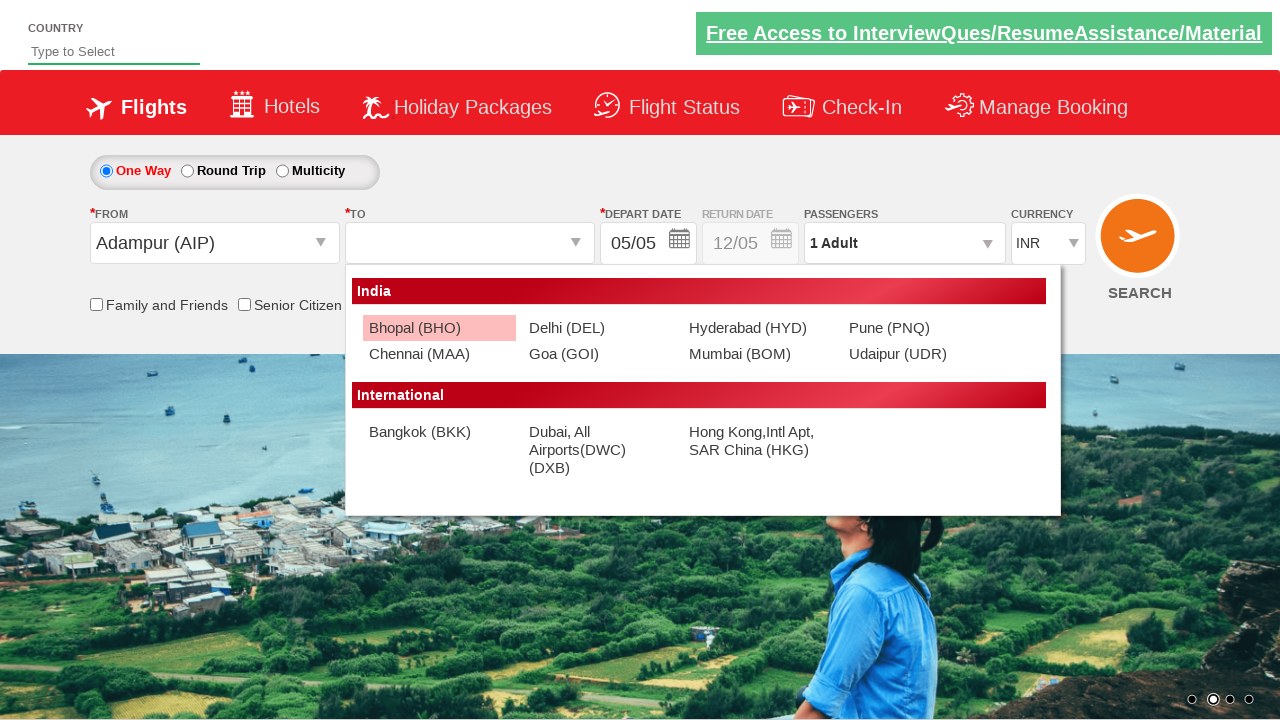

Selected Hyderabad (HYD) as destination city at (759, 328) on (//a[@value='HYD'][normalize-space()='Hyderabad (HYD)'])[2]
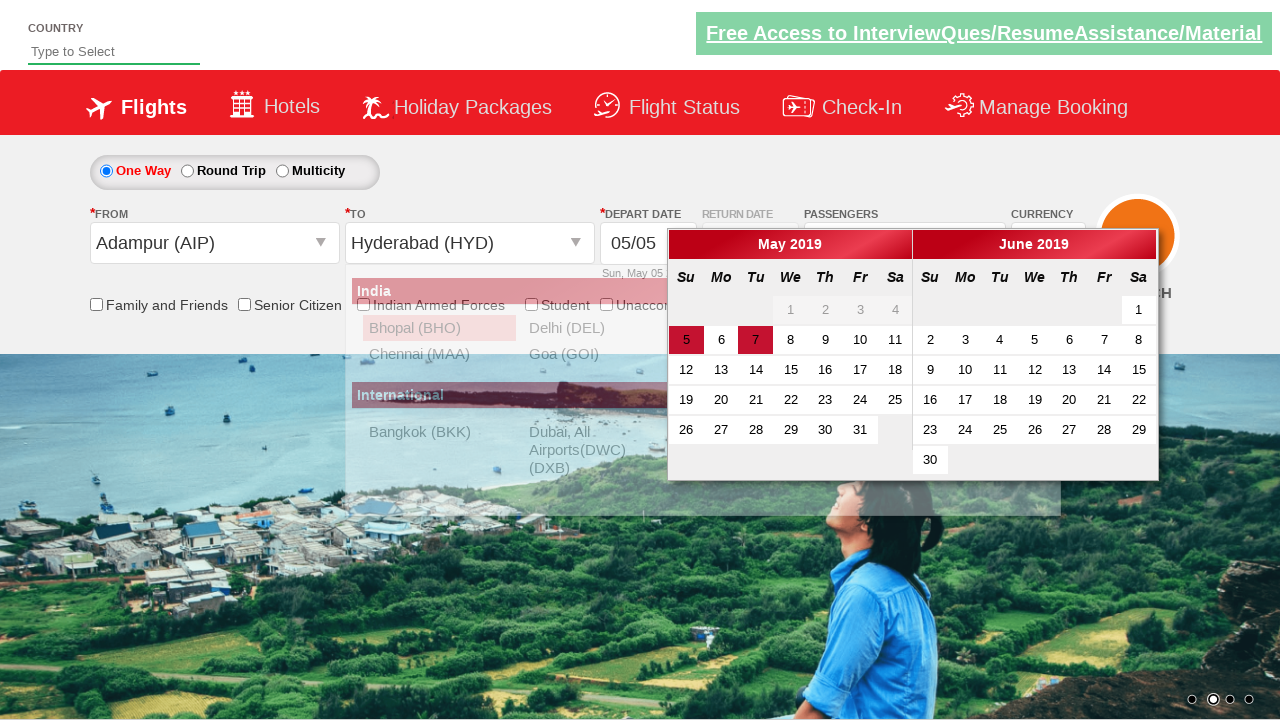

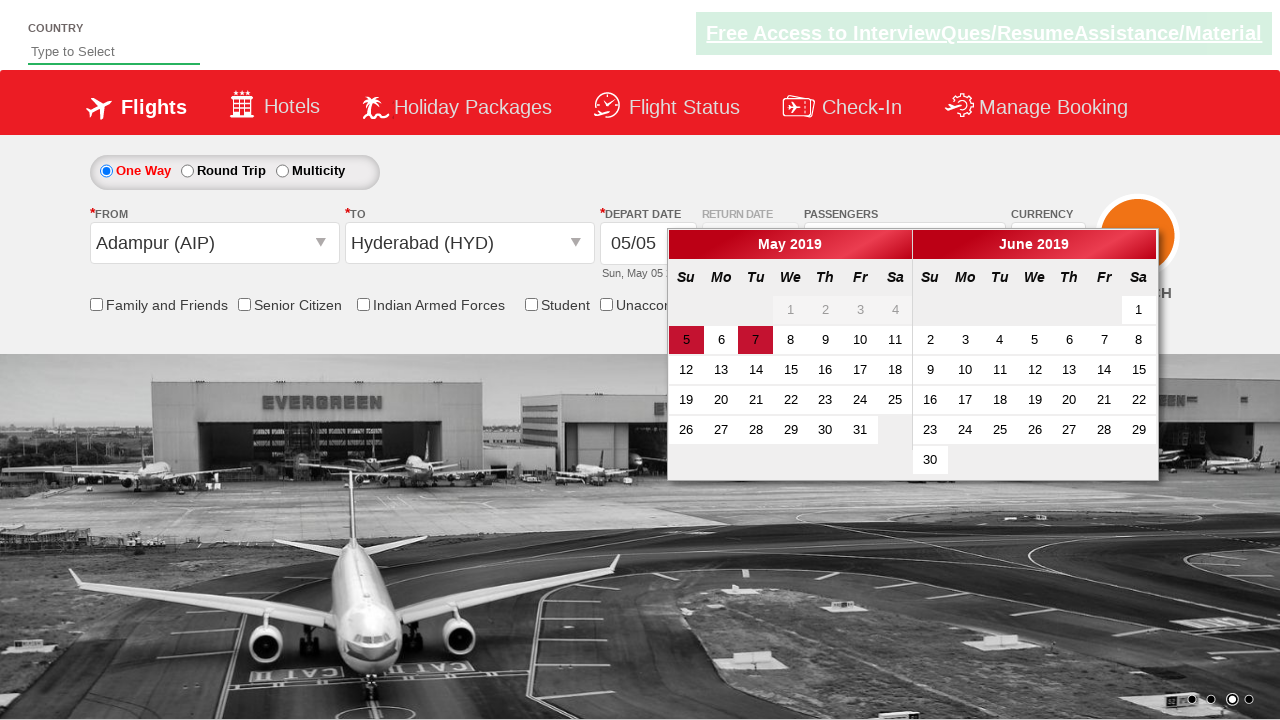